Tests the selection state of radio buttons and checkboxes by clicking on them and verifying their selected/deselected states.

Starting URL: https://automationfc.github.io/basic-form/index.html

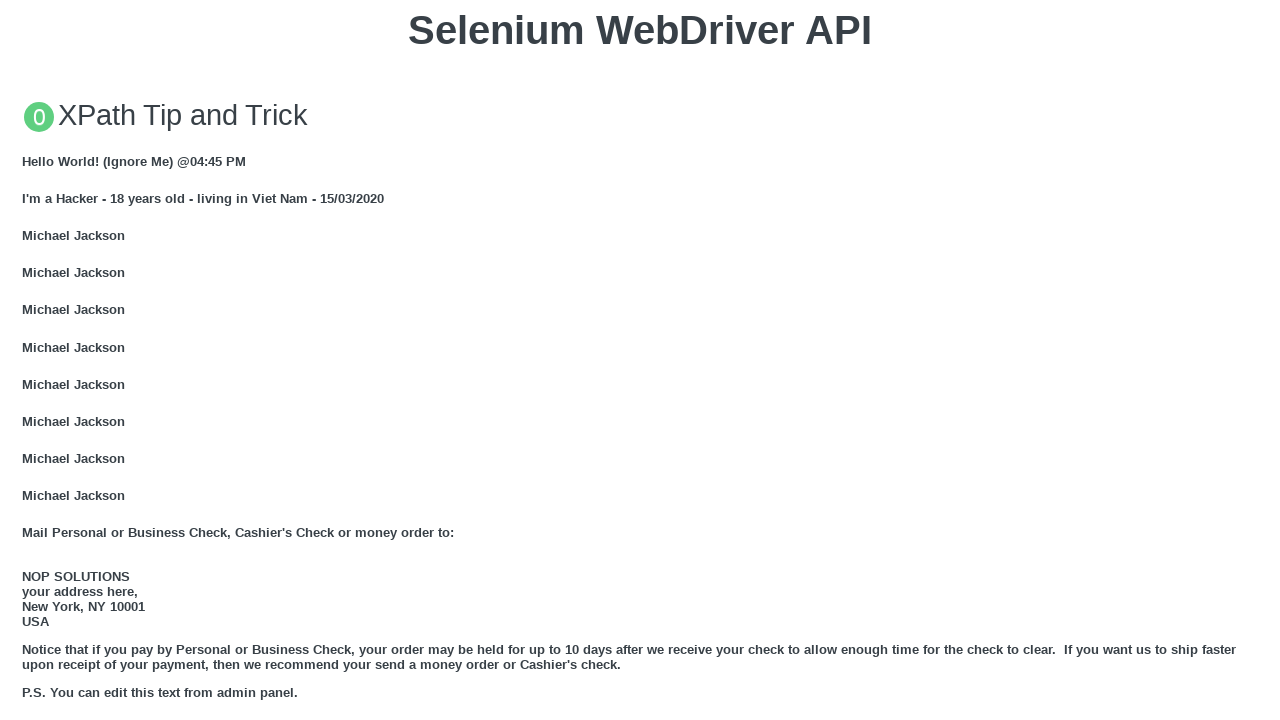

Clicked 'under 18' radio button at (28, 360) on input#under_18
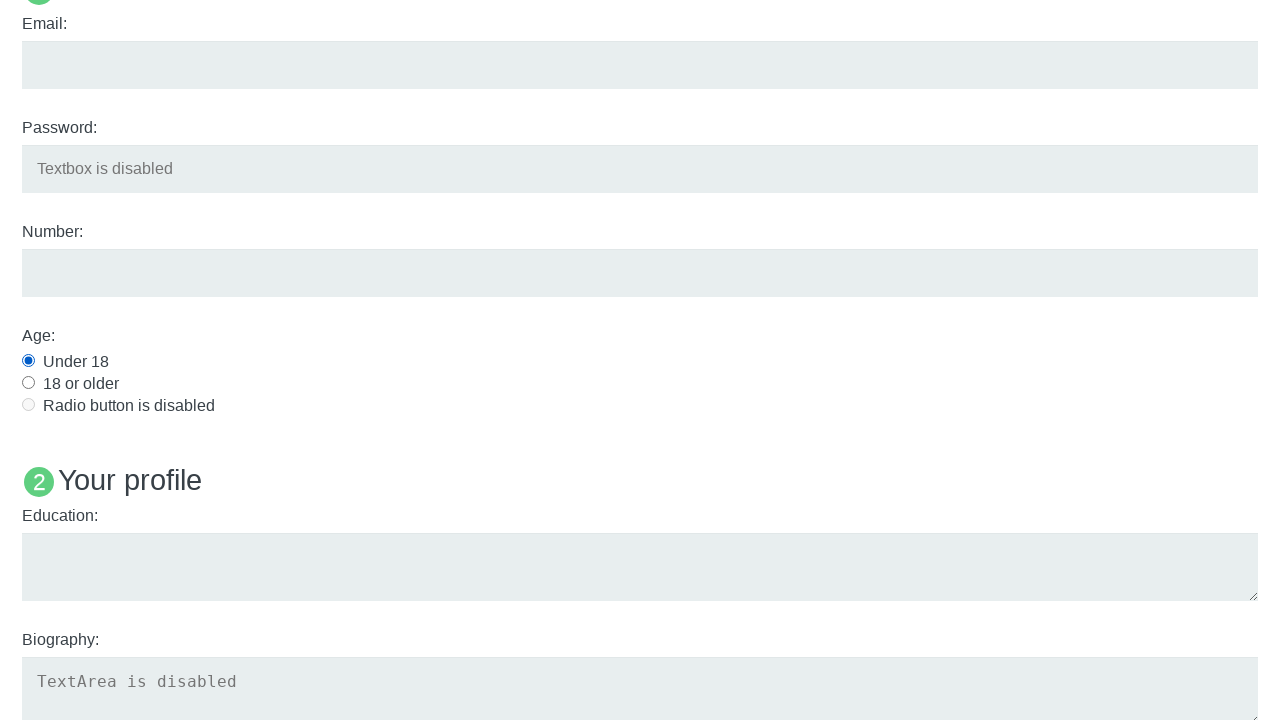

Clicked Java checkbox to select it at (28, 361) on input#java
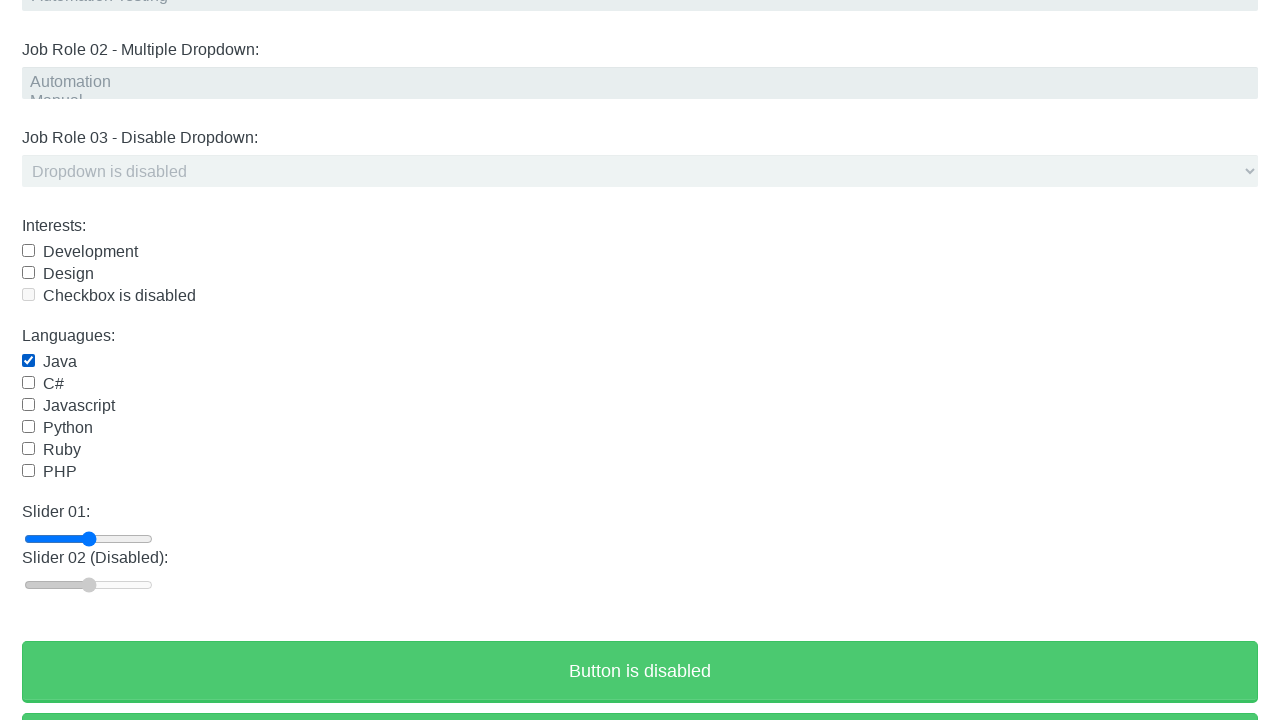

Clicked Java checkbox again to deselect it at (28, 361) on input#java
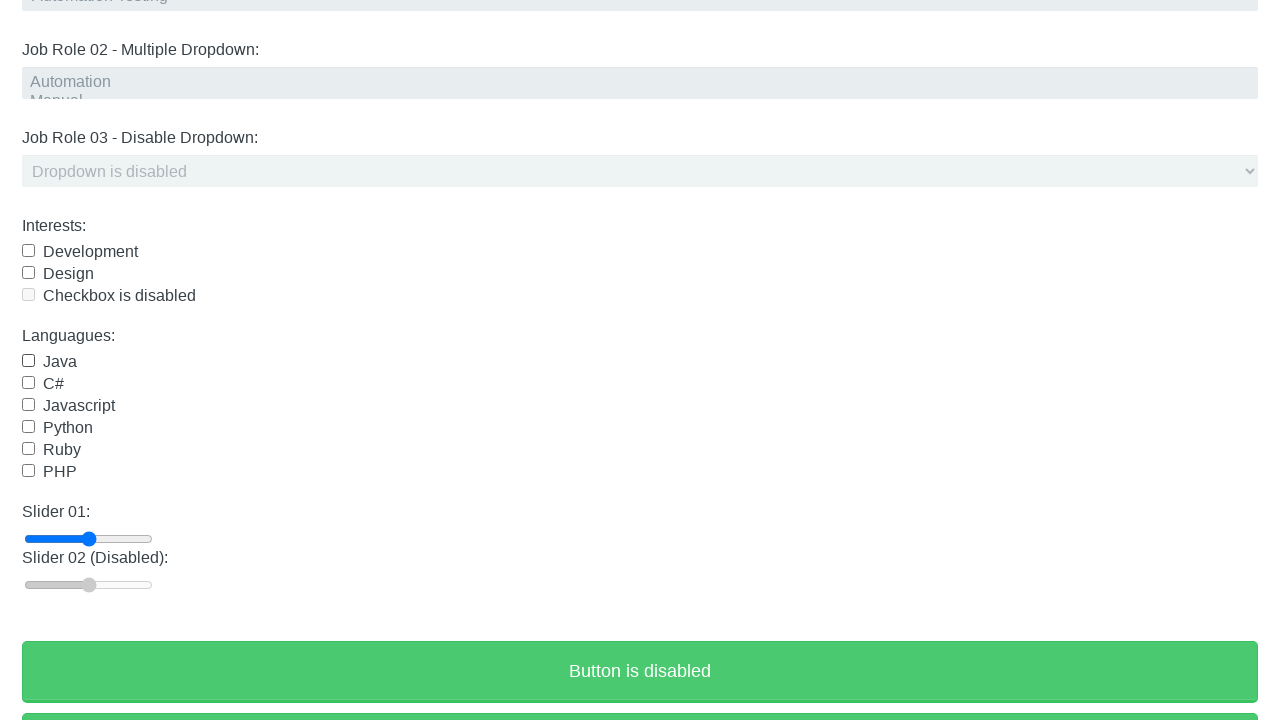

Verified 'under 18' radio button is checked
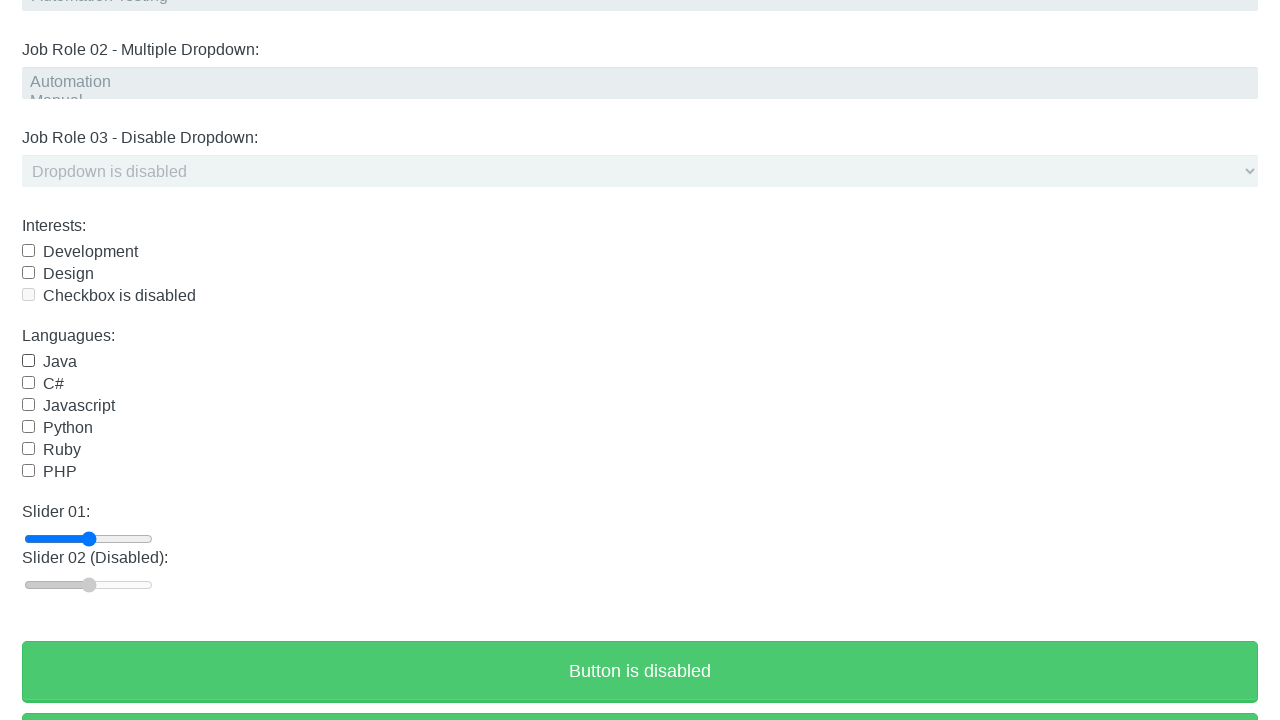

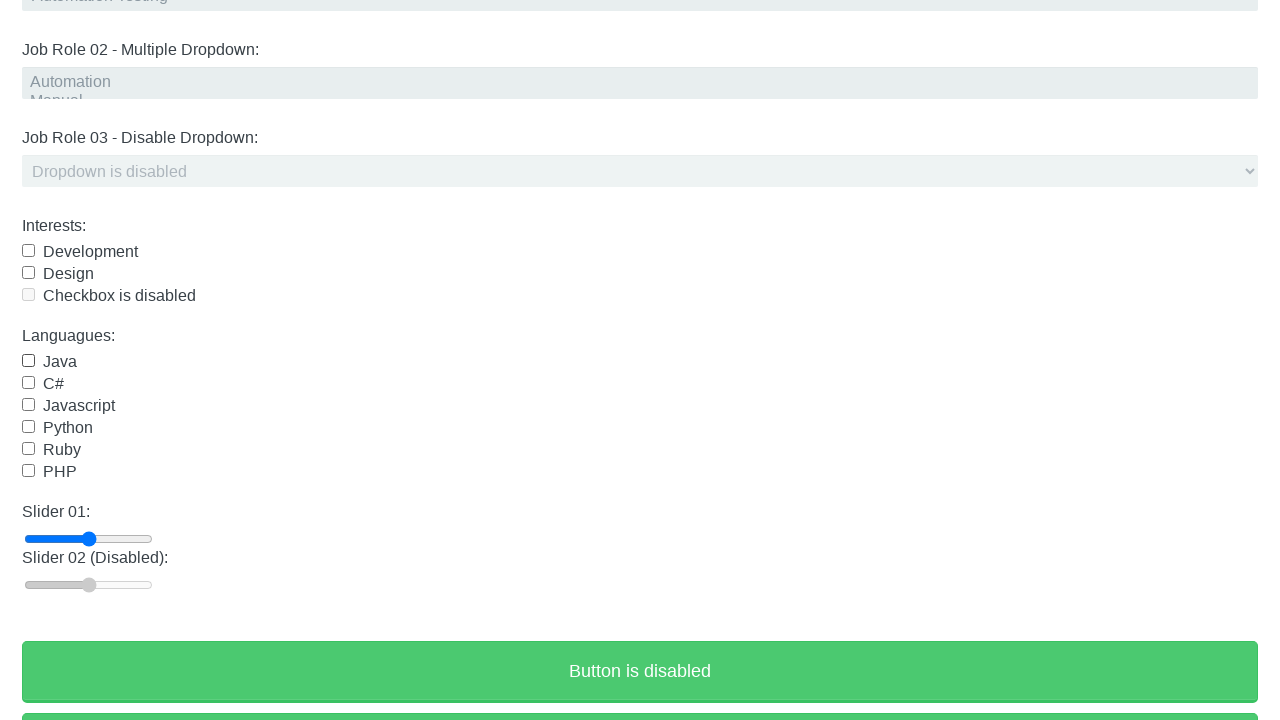